Tests setting a value in a text field and then clearing it

Starting URL: http://www.tlkeith.com/WebDriverIOTutorialTest.html

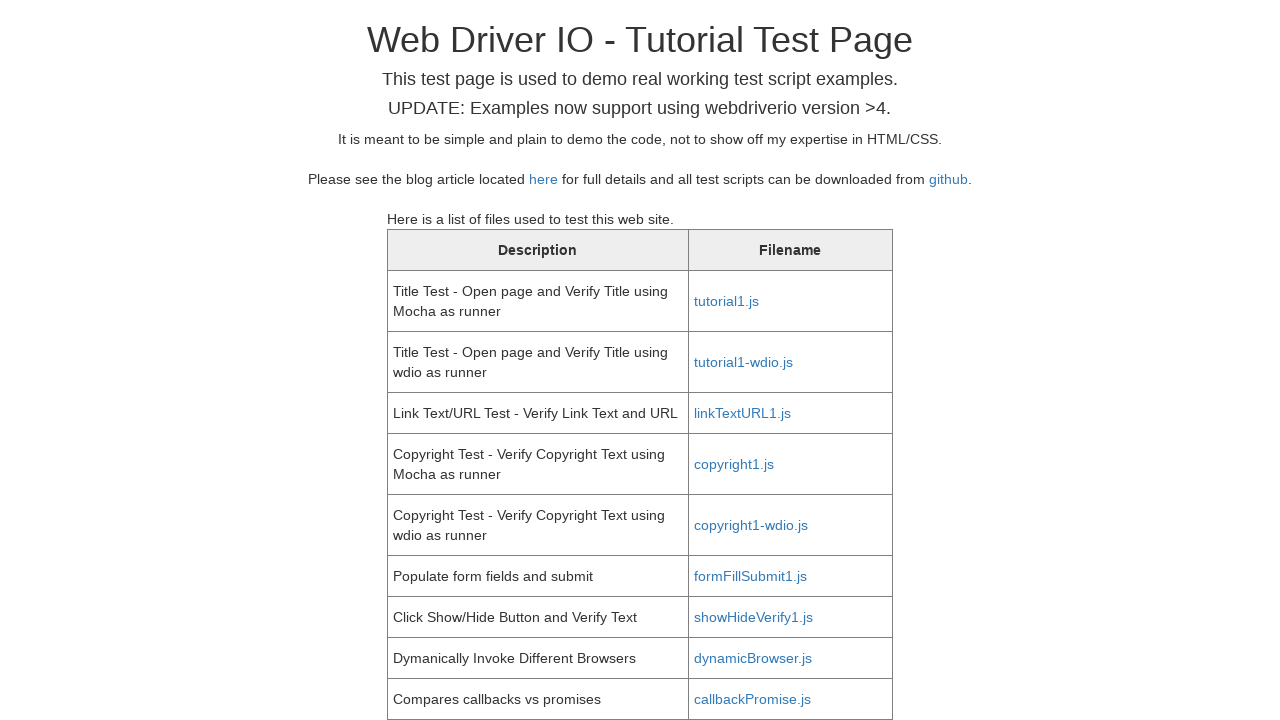

Filled first name field with 'test' on #fname
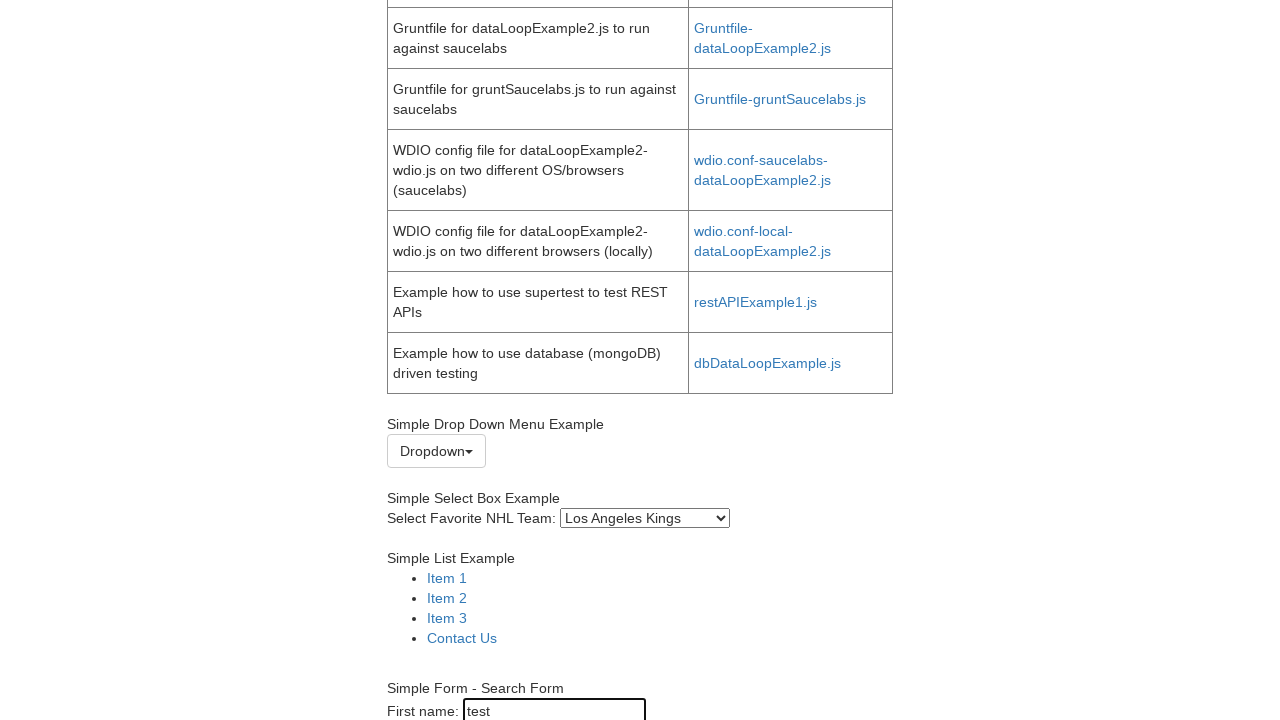

Retrieved first name field value: 'test'
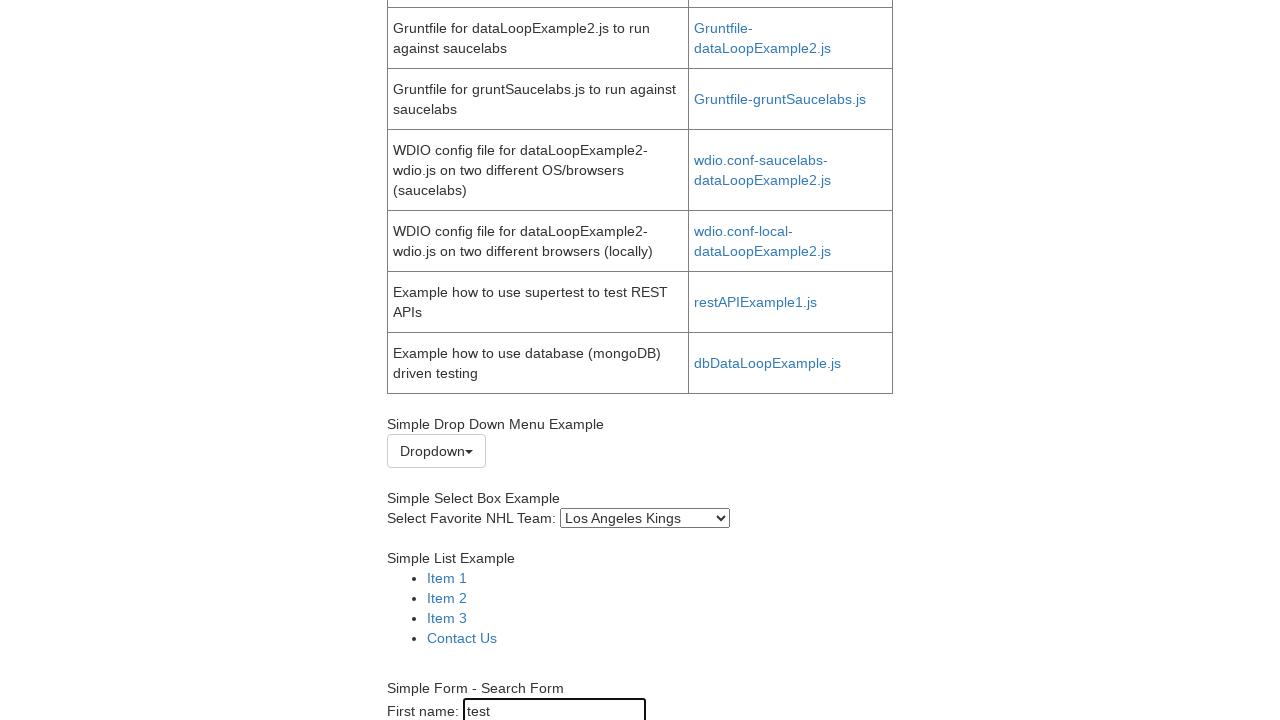

Asserted first name field contains 'test'
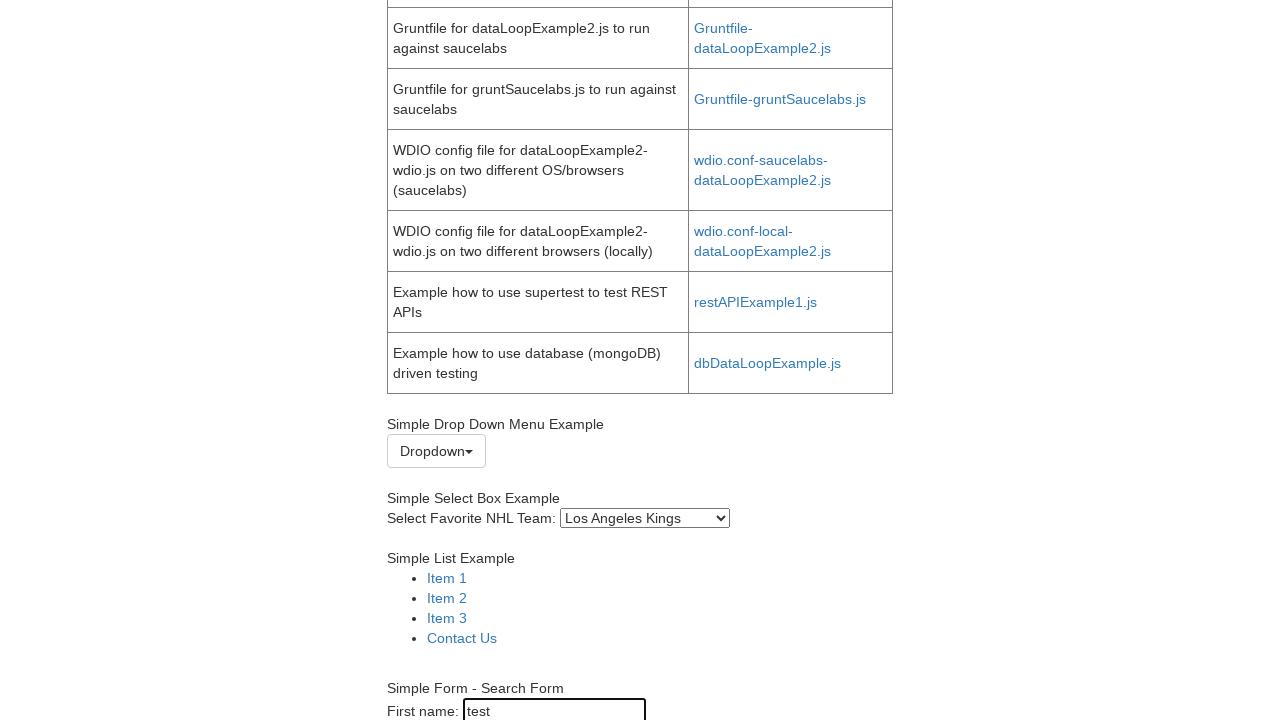

Cleared the first name field on #fname
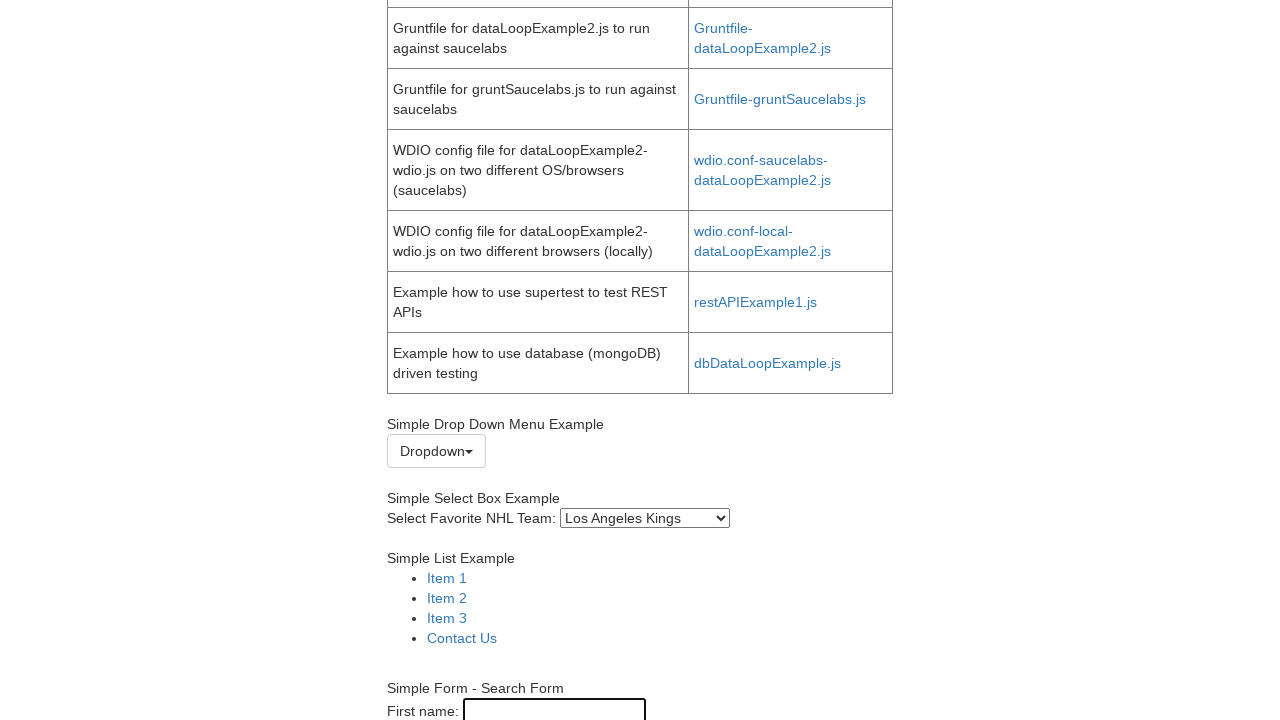

Retrieved first name field value after clearing
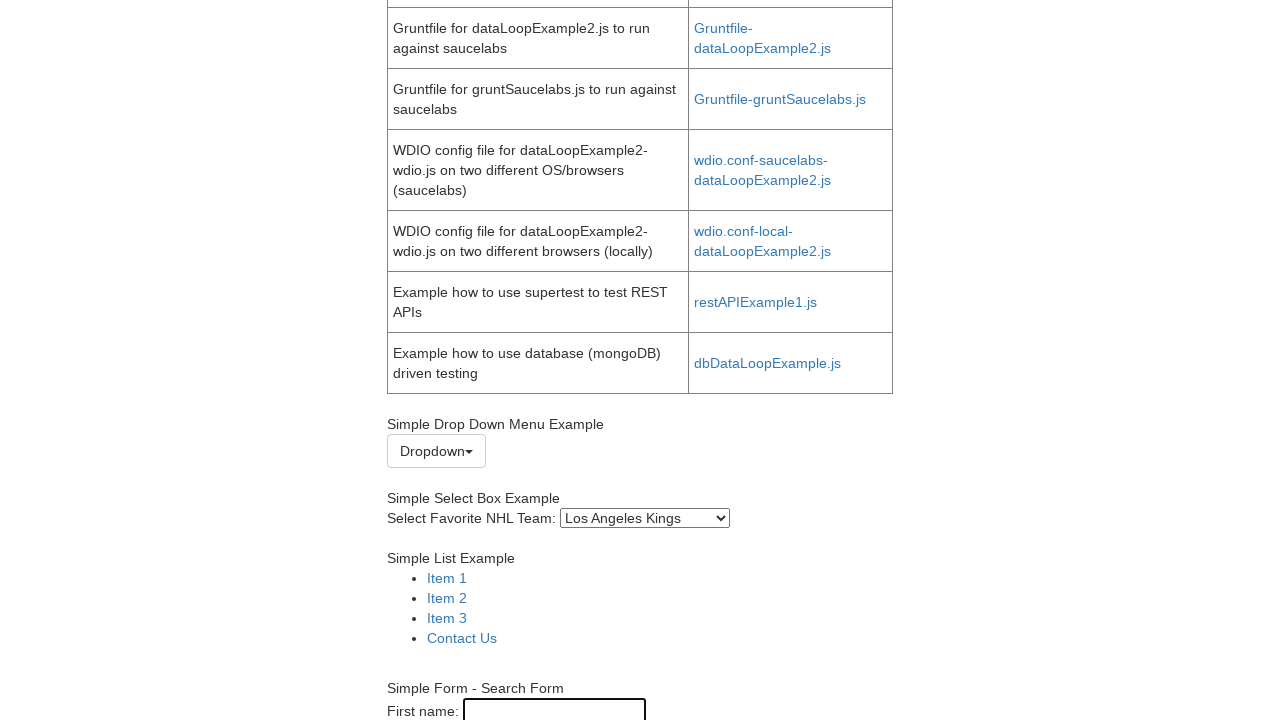

Asserted first name field is empty
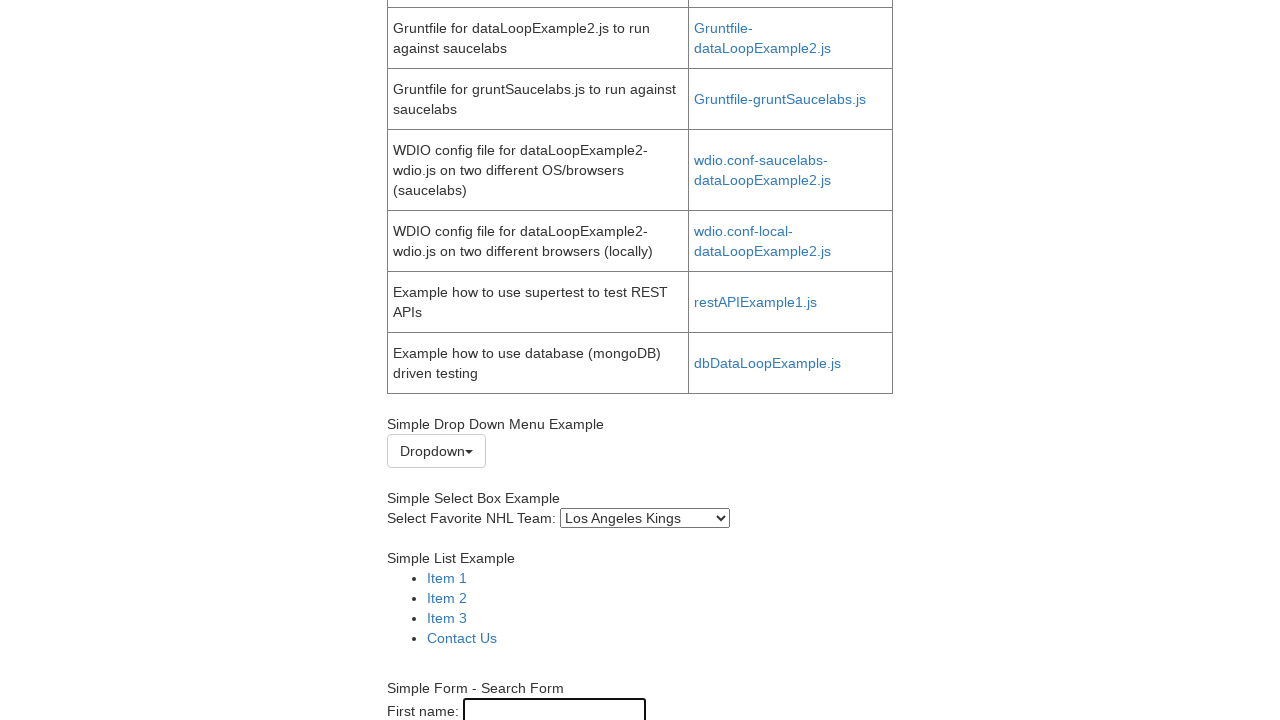

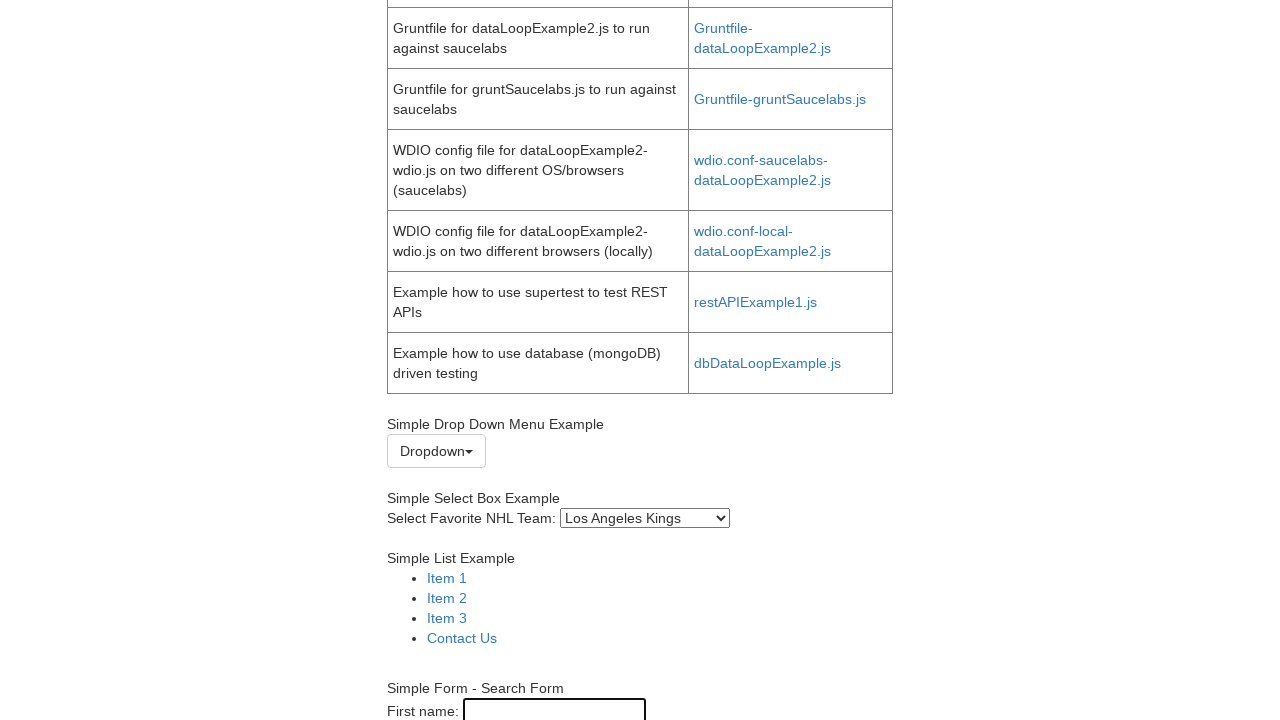